Tests dynamic controls functionality by verifying a textbox is initially disabled, clicking the Enable button, waiting for it to become enabled, and verifying the success message and enabled state.

Starting URL: https://the-internet.herokuapp.com/dynamic_controls

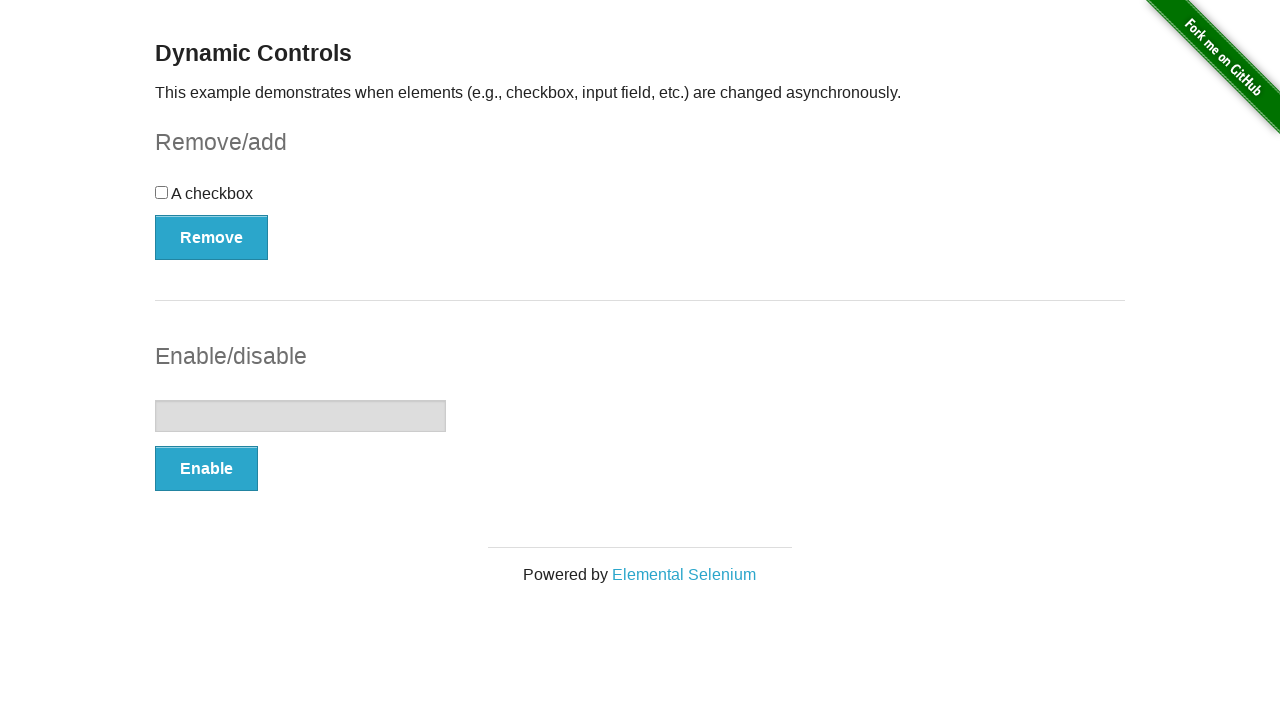

Navigated to dynamic controls page
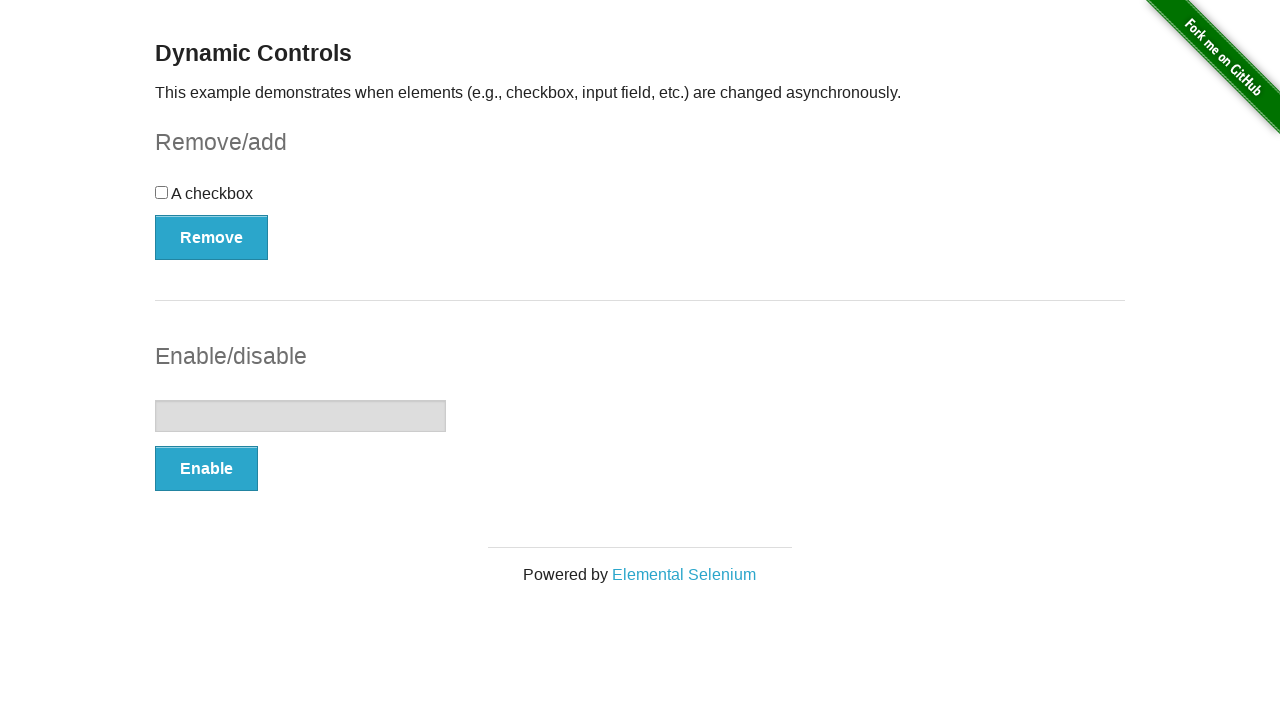

Located textbox element
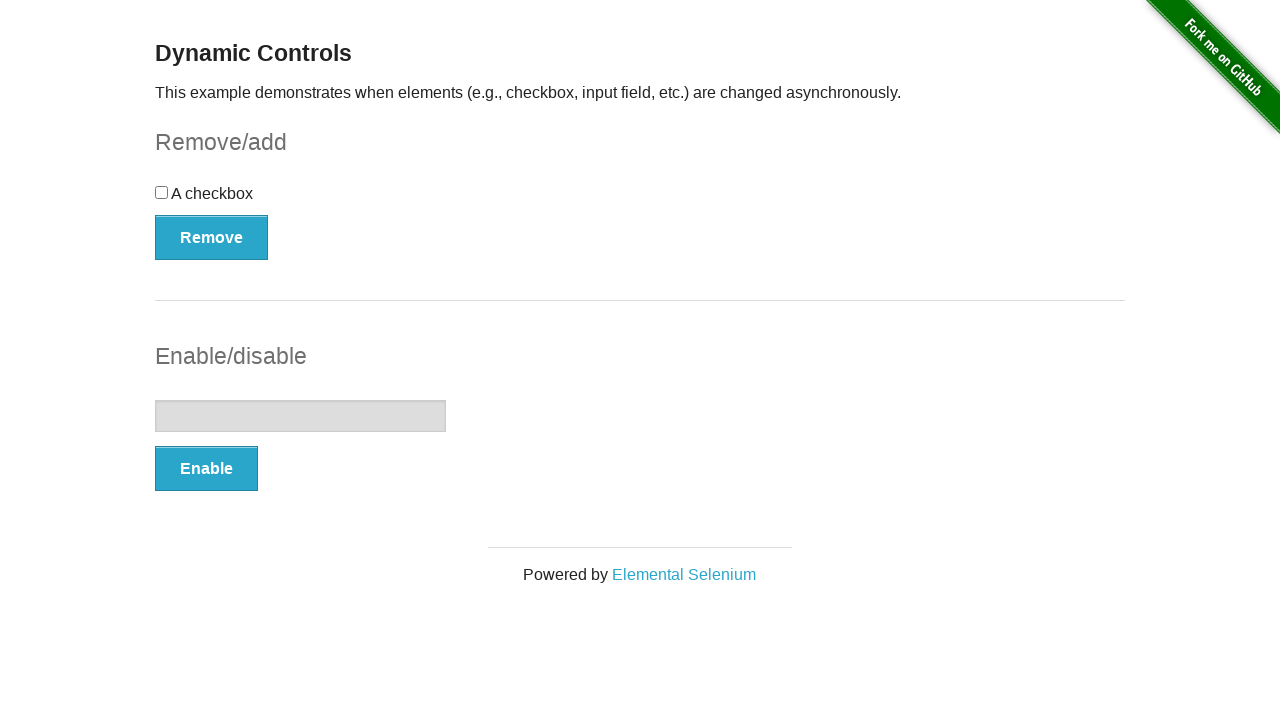

Verified textbox is initially disabled
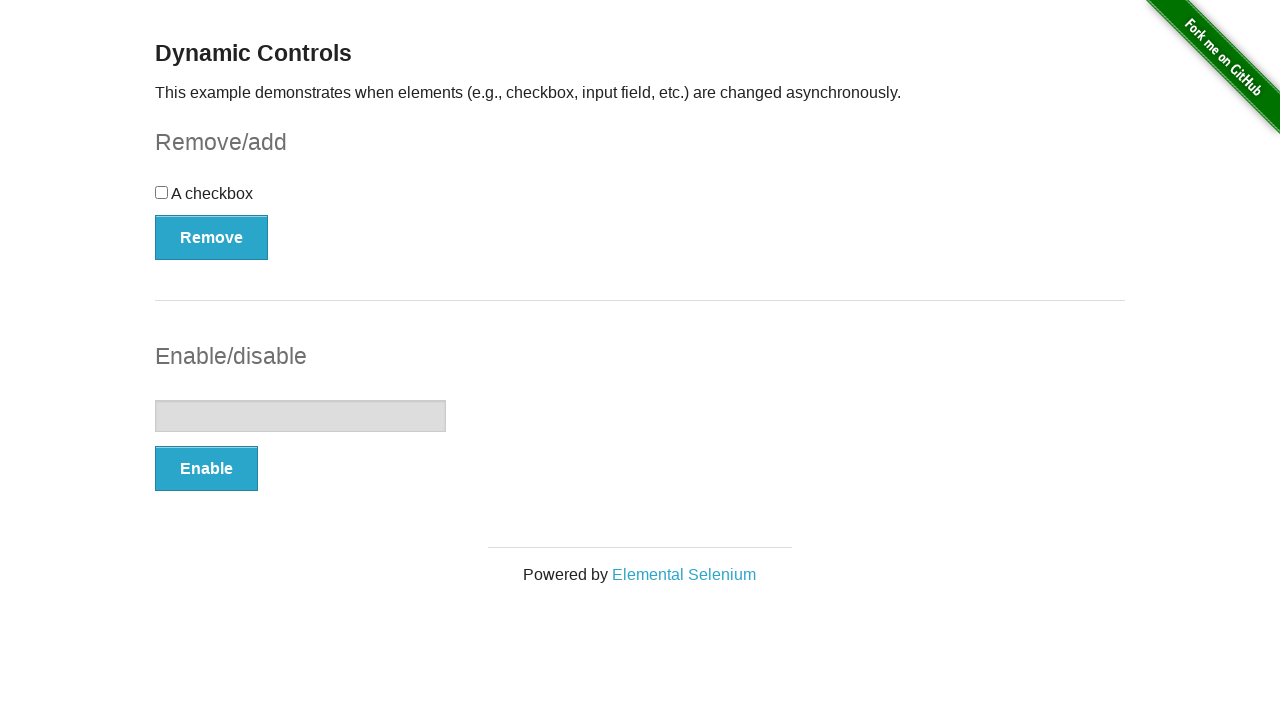

Clicked the Enable button at (206, 469) on xpath=//*[text()='Enable']
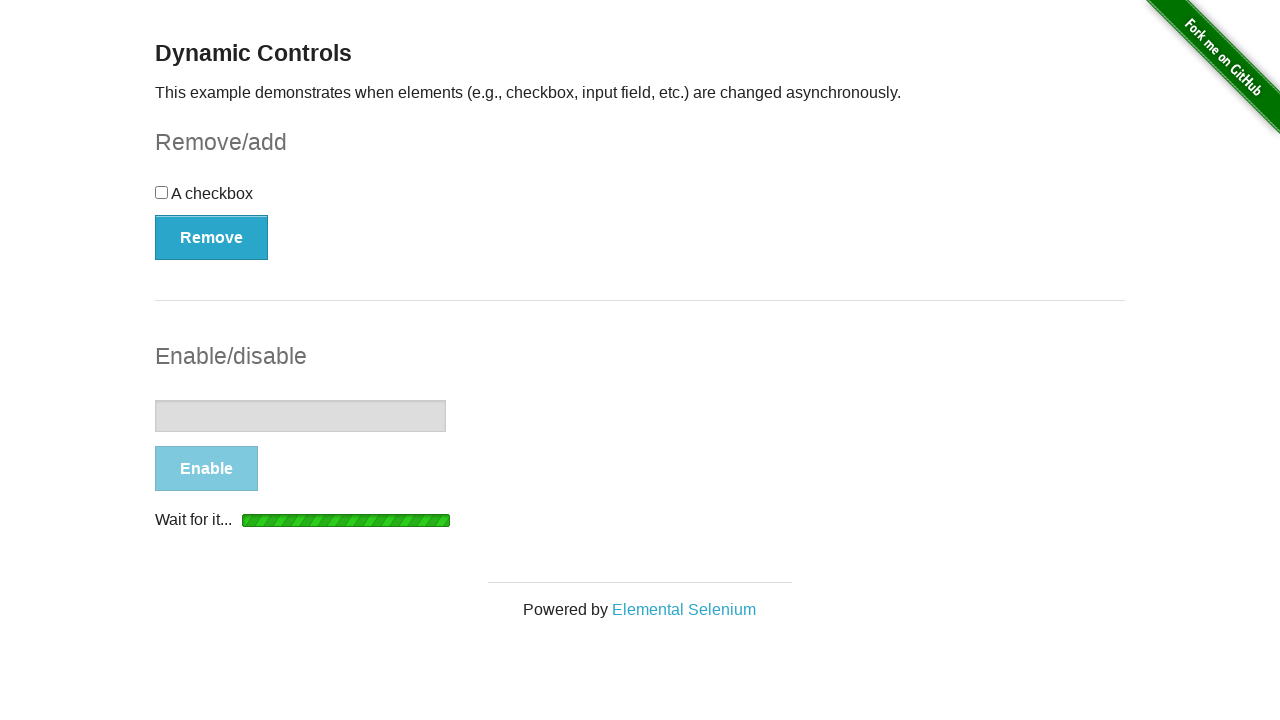

Waited for textbox to become enabled
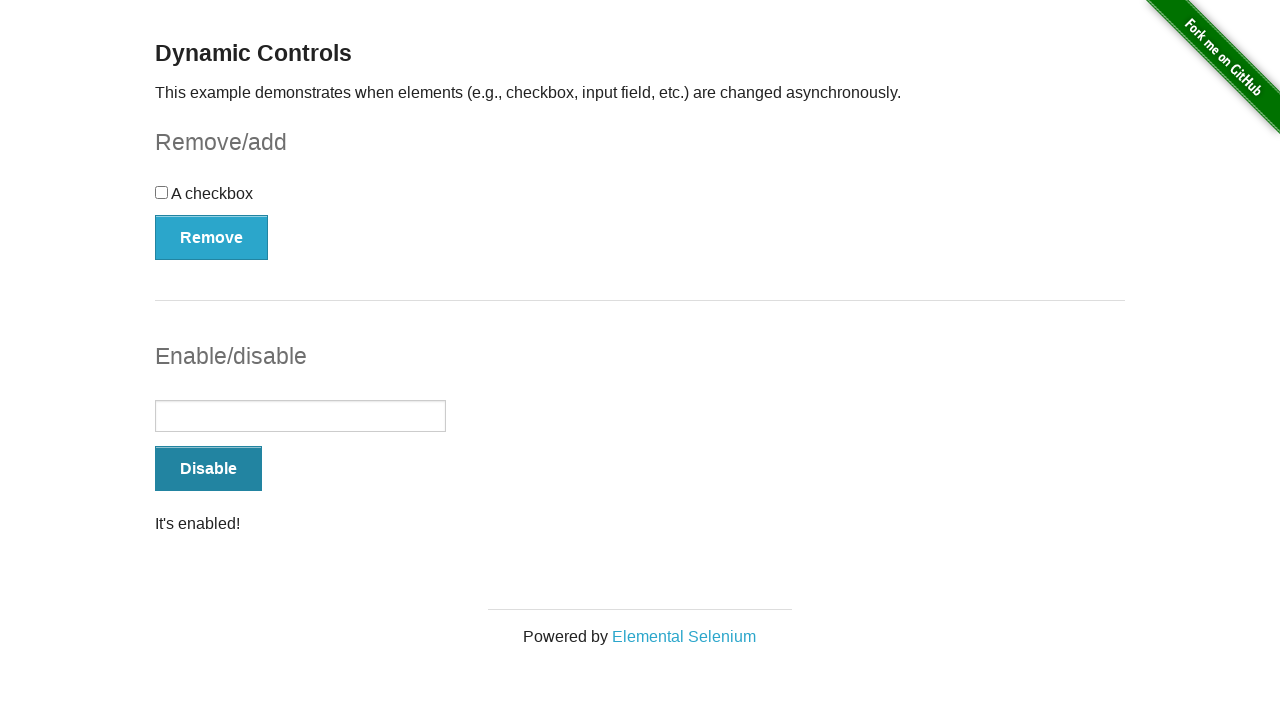

Located success message element
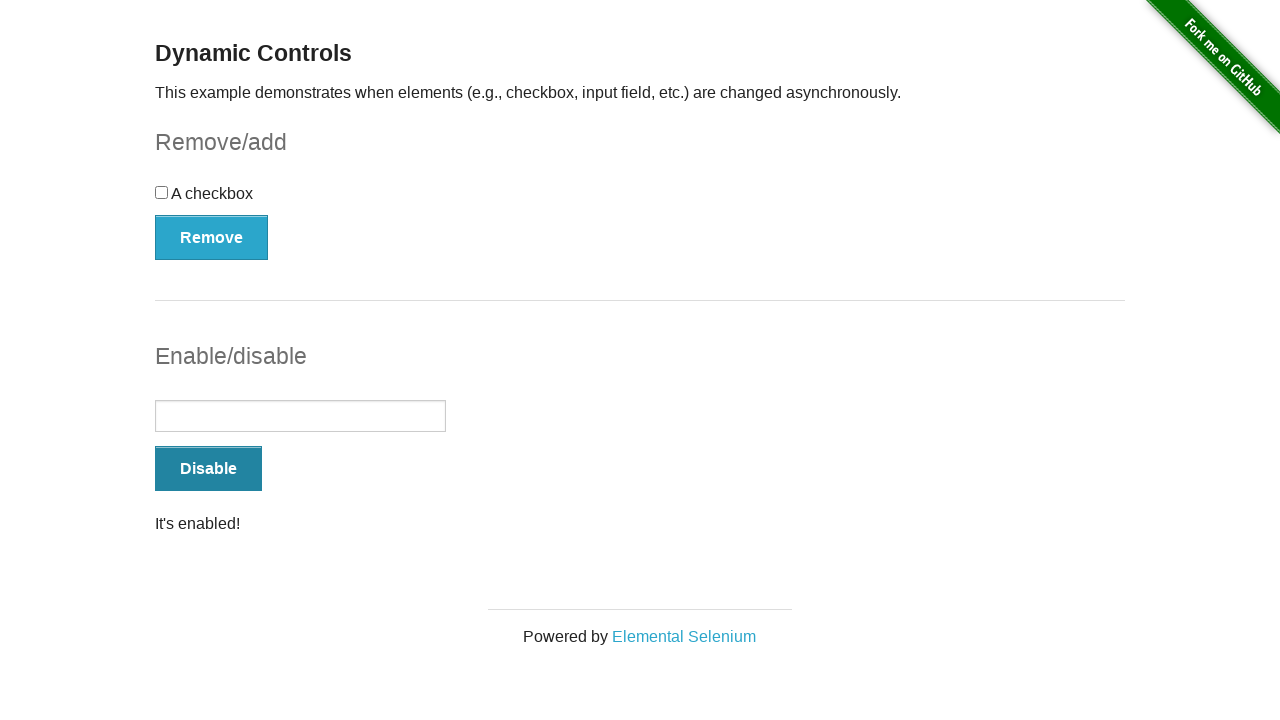

Verified success message is visible
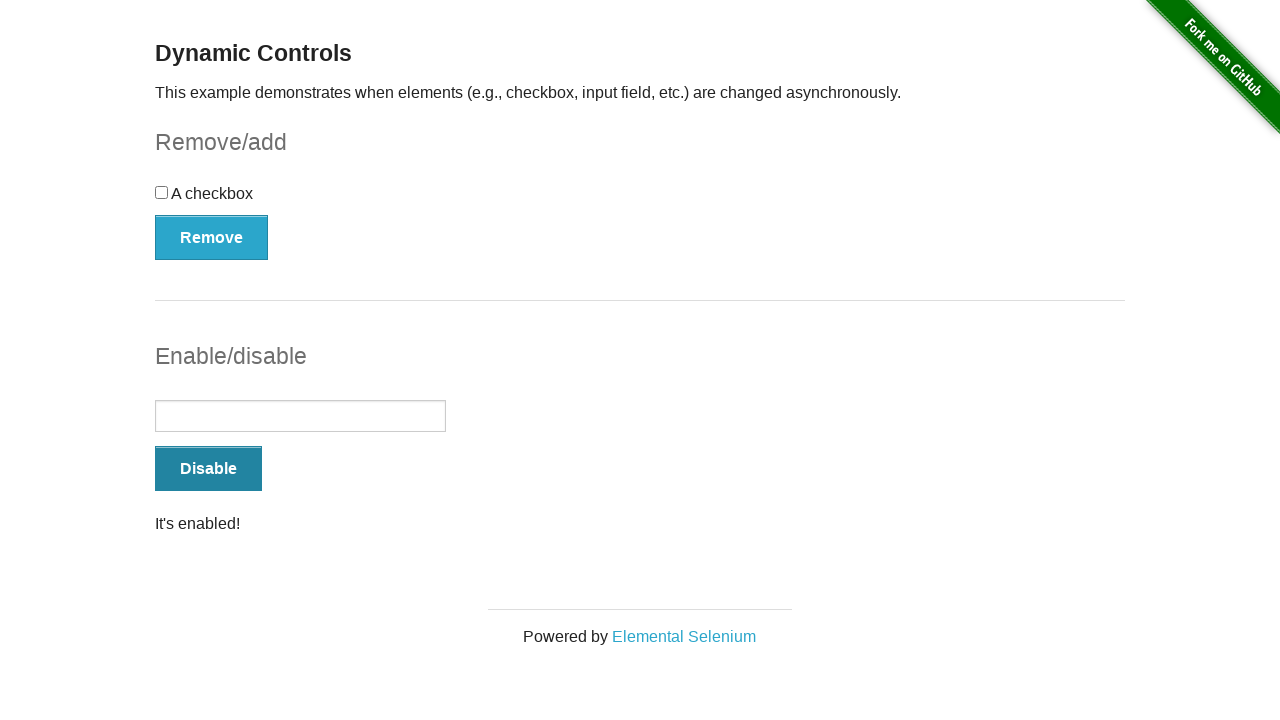

Verified success message contains 'It's enabled!' text
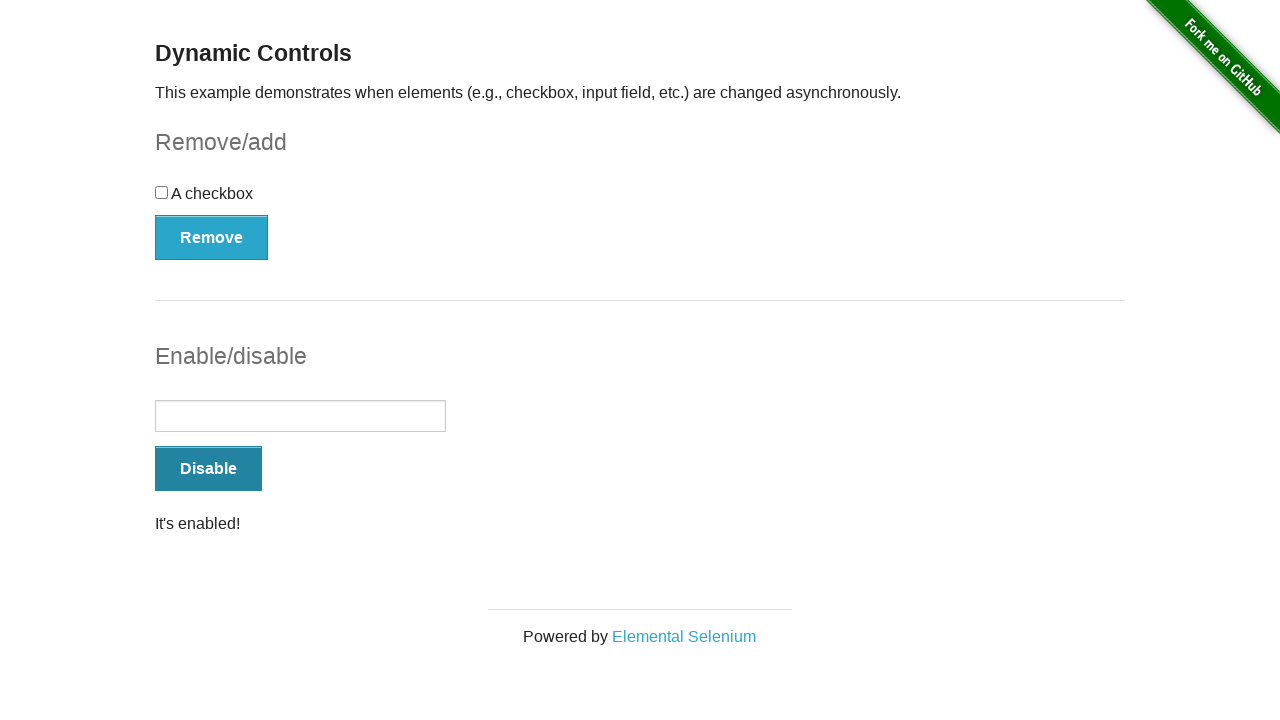

Verified textbox is now enabled
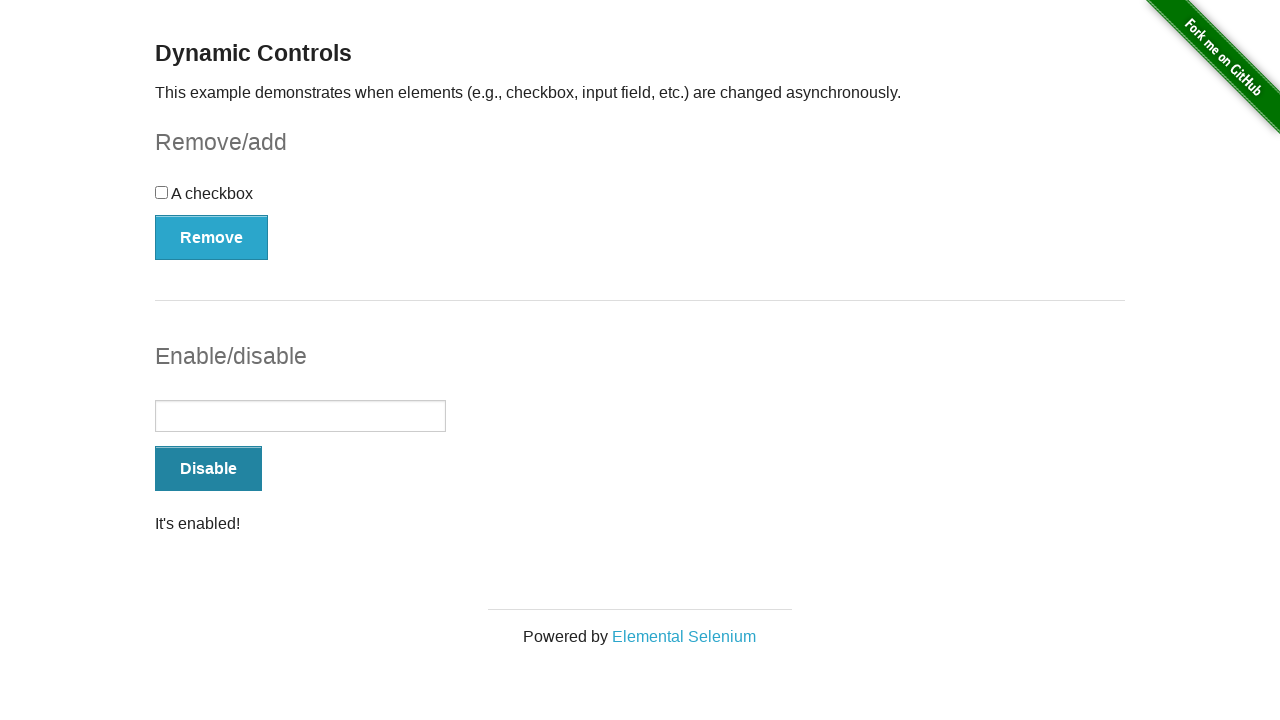

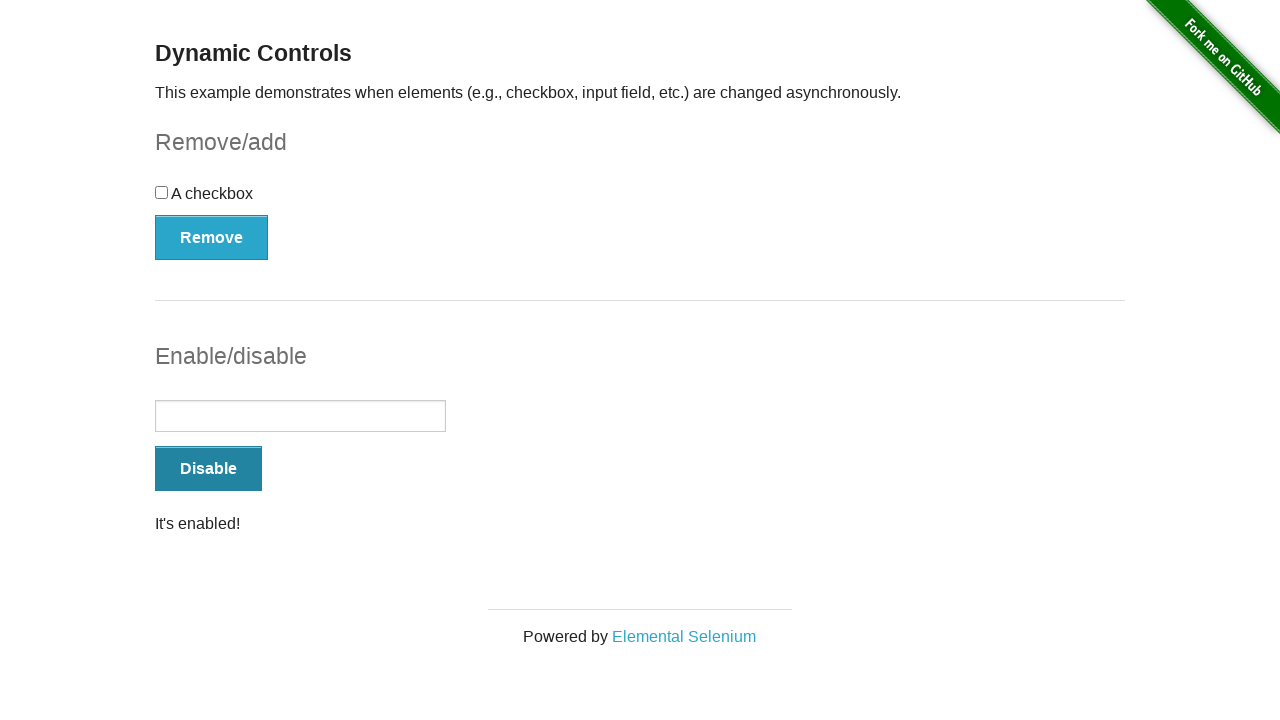